Tests checkbox functionality by navigating to the checkboxes page, verifying both checkboxes are displayed, and clicking each one to toggle their state.

Starting URL: https://the-internet.herokuapp.com/

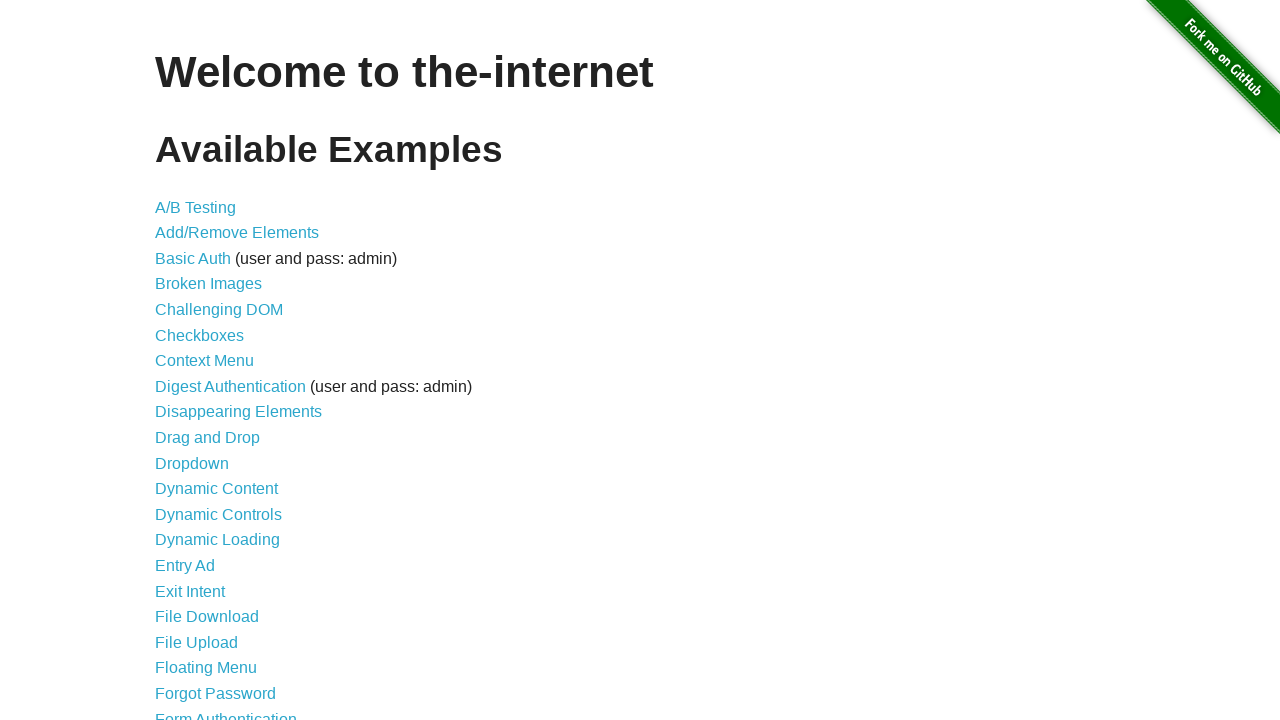

Clicked Checkboxes link to navigate to checkboxes page at (200, 335) on text=Checkboxes
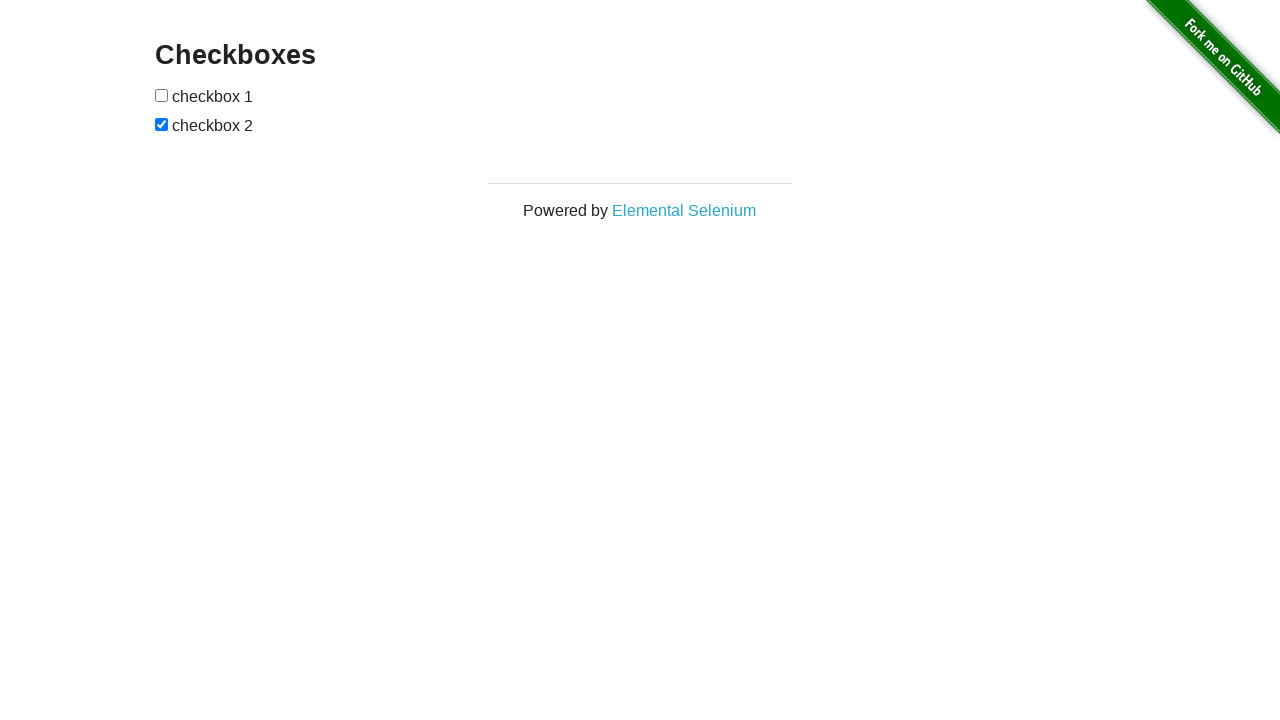

Located first checkbox element
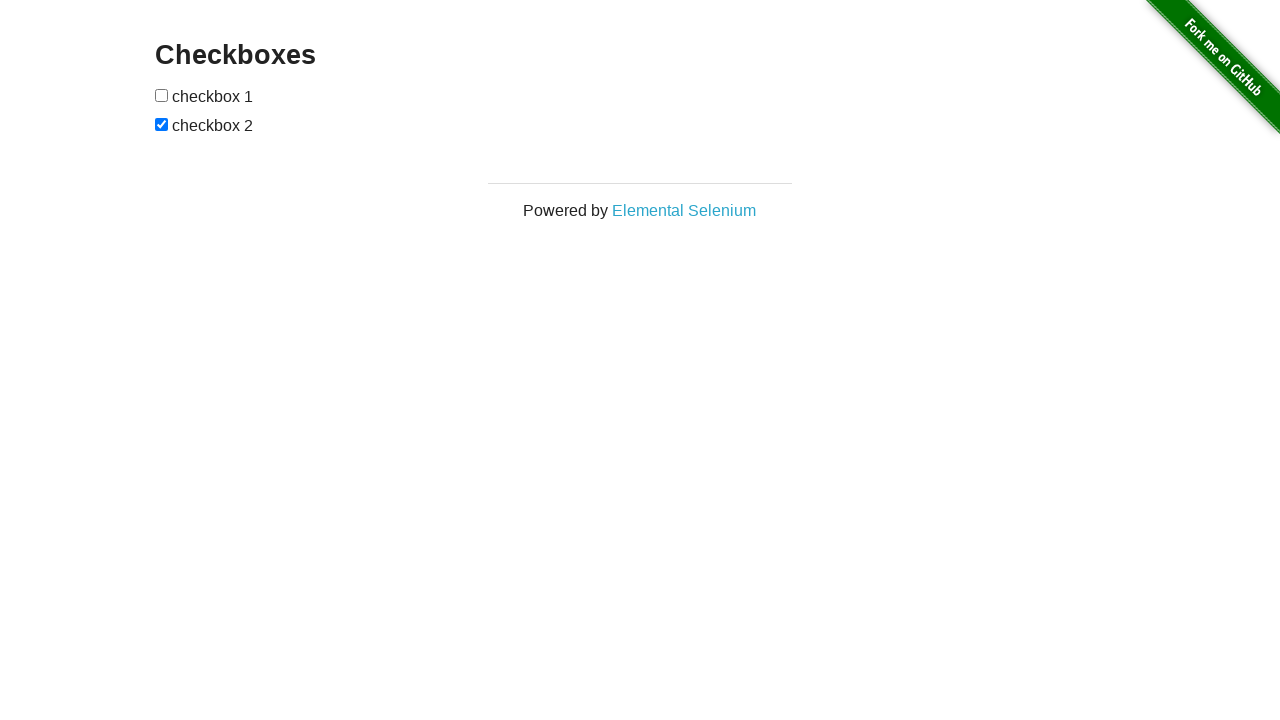

First checkbox is visible
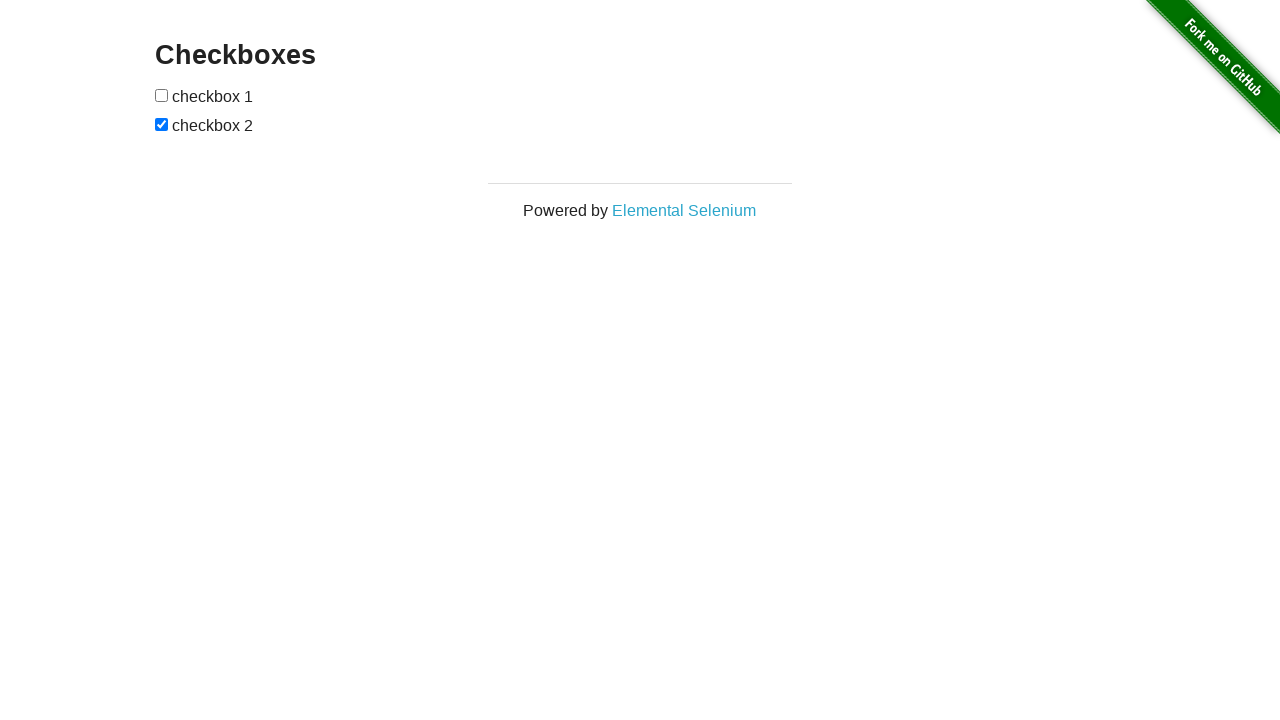

Clicked first checkbox to toggle its state at (162, 95) on xpath=//form[@id='checkboxes']/descendant::input[1]
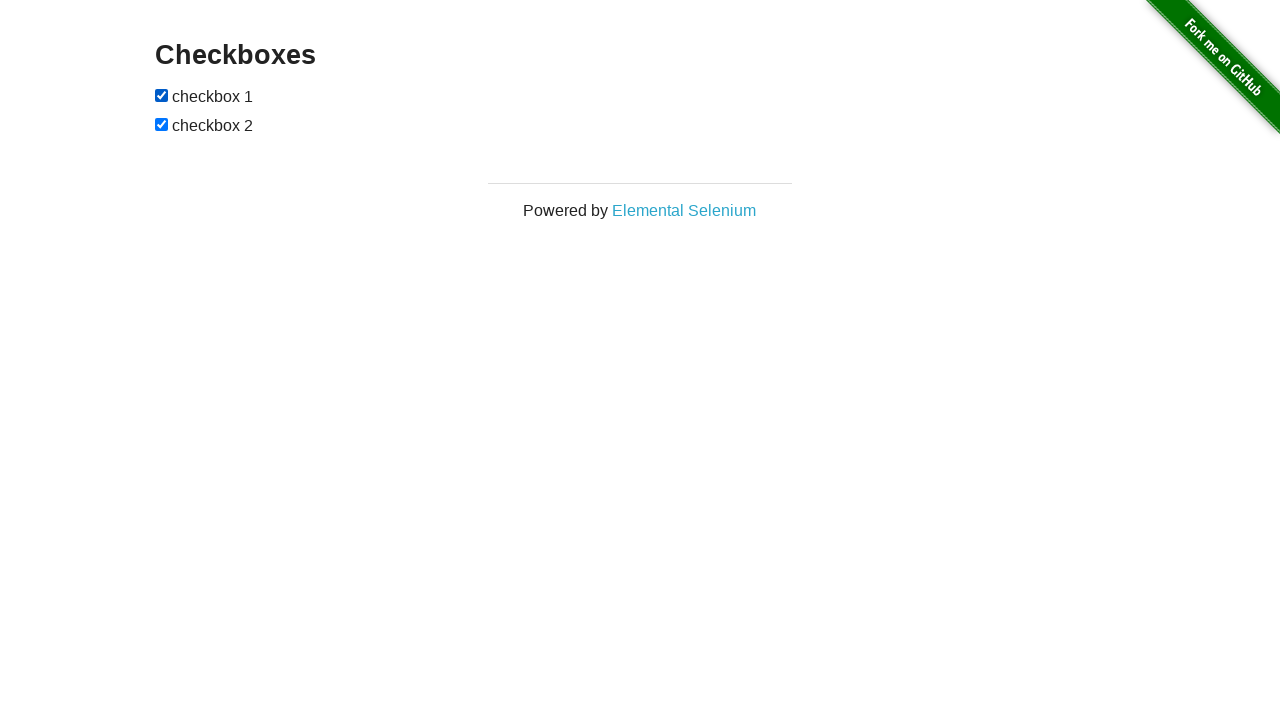

Located second checkbox element
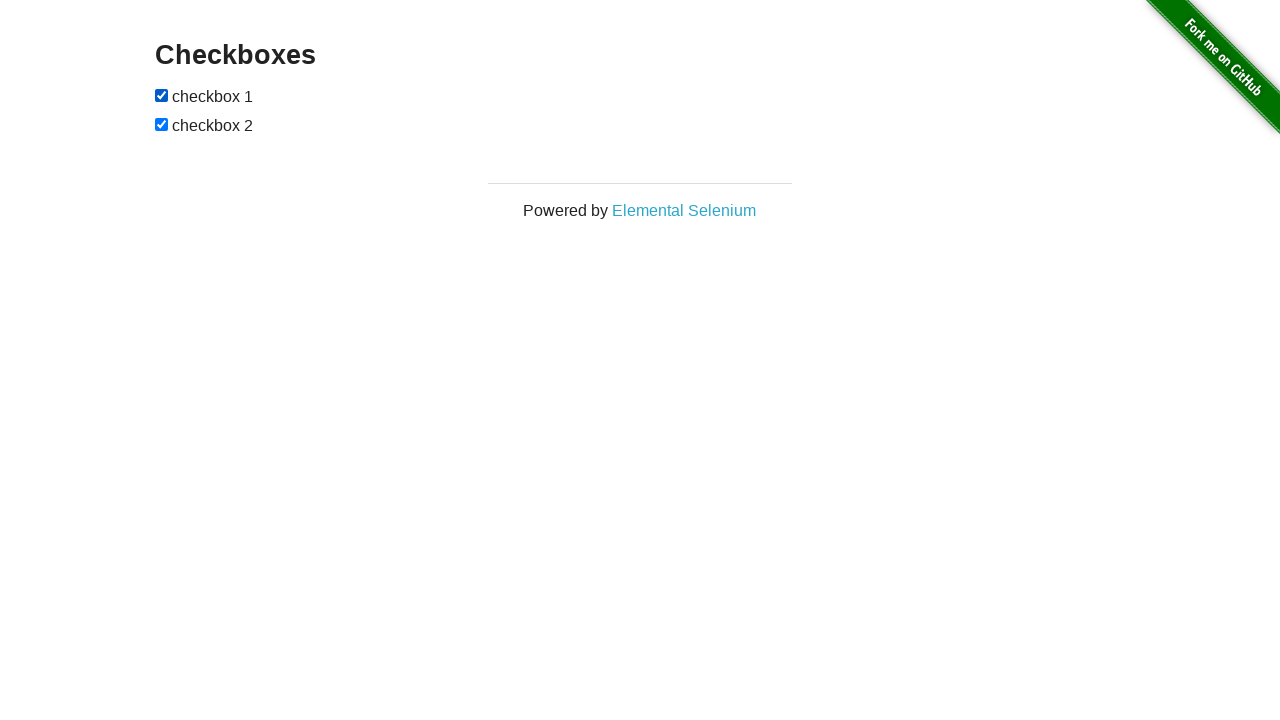

Second checkbox is visible
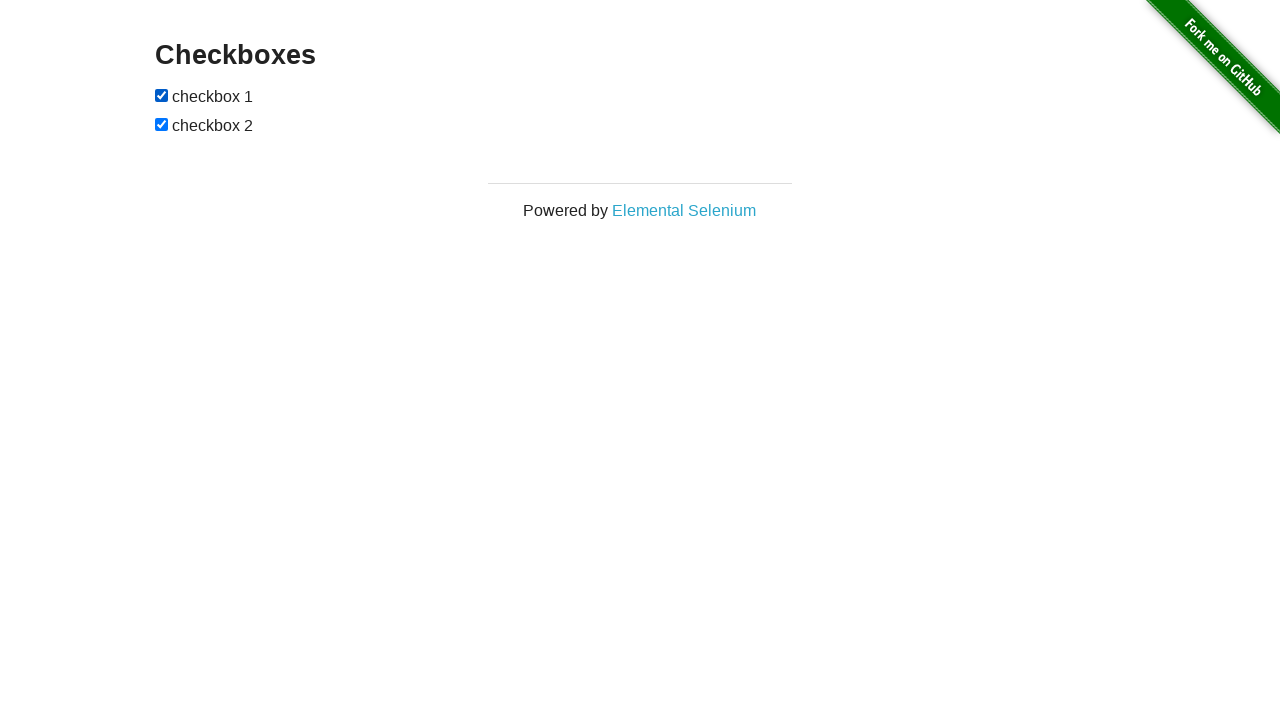

Clicked second checkbox to toggle its state at (162, 124) on xpath=//form[@id='checkboxes']/descendant::input[2]
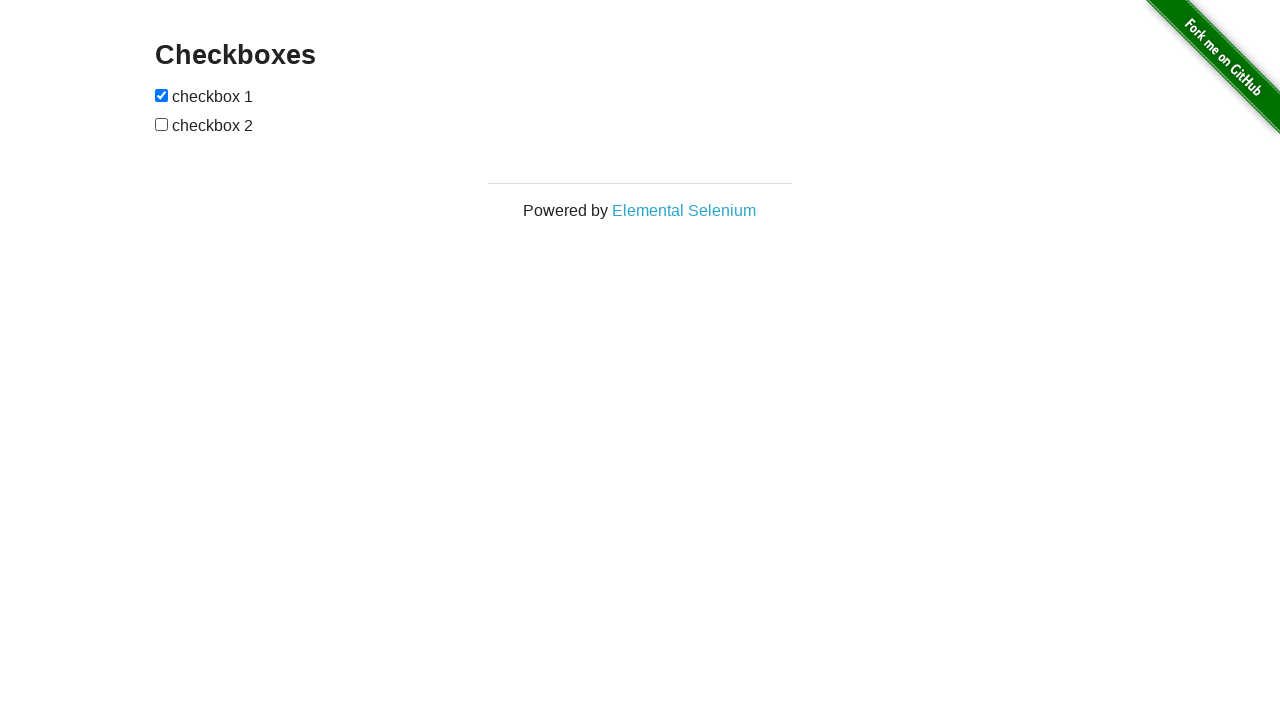

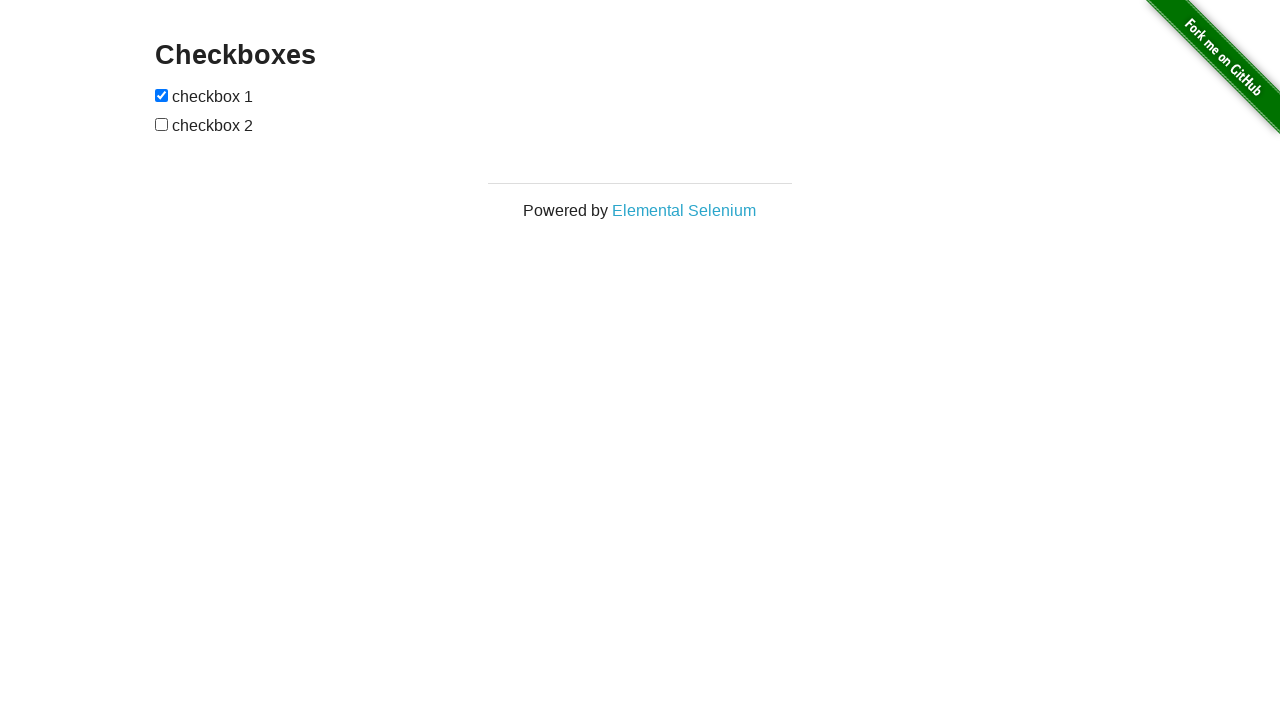